Tests handling new window functionality by navigating to Browser Windows and clicking "New Window" button

Starting URL: https://demoqa.com/

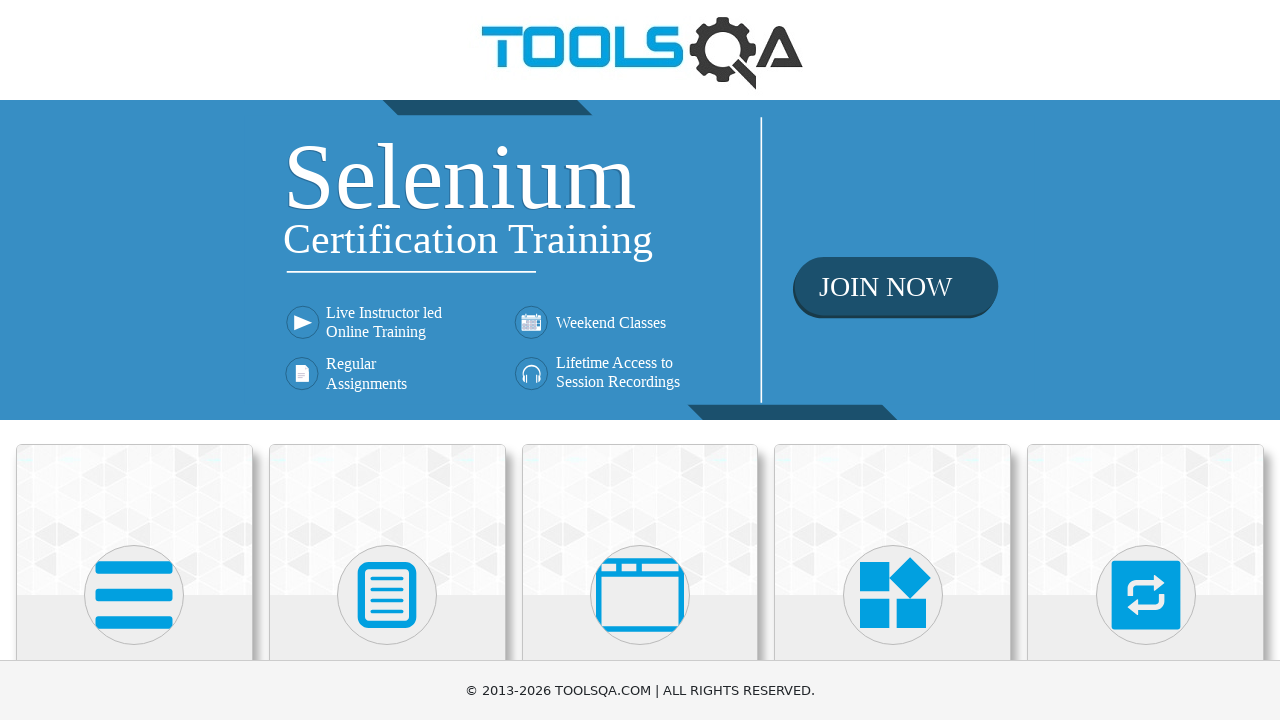

Clicked on 'Alerts, Frame & Windows' menu item at (640, 360) on text=Alerts, Frame & Windows
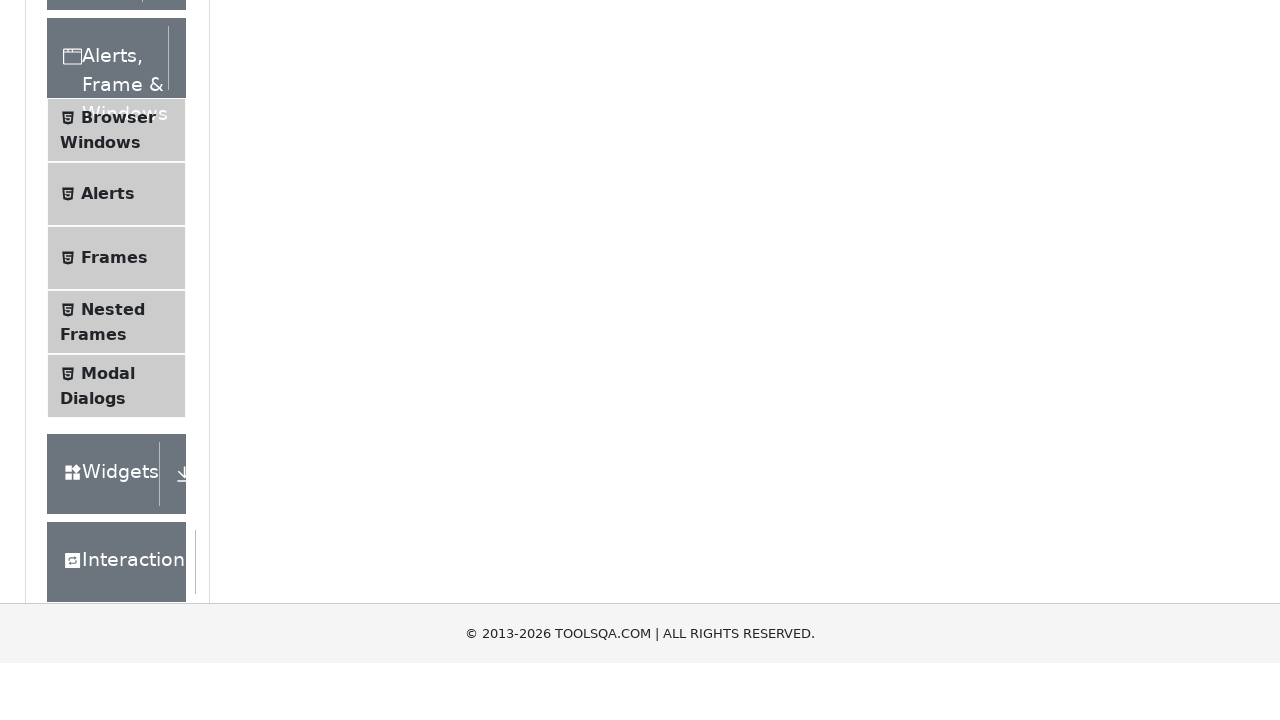

Clicked on 'Browser Windows' sub-option at (118, 424) on text=Browser Windows
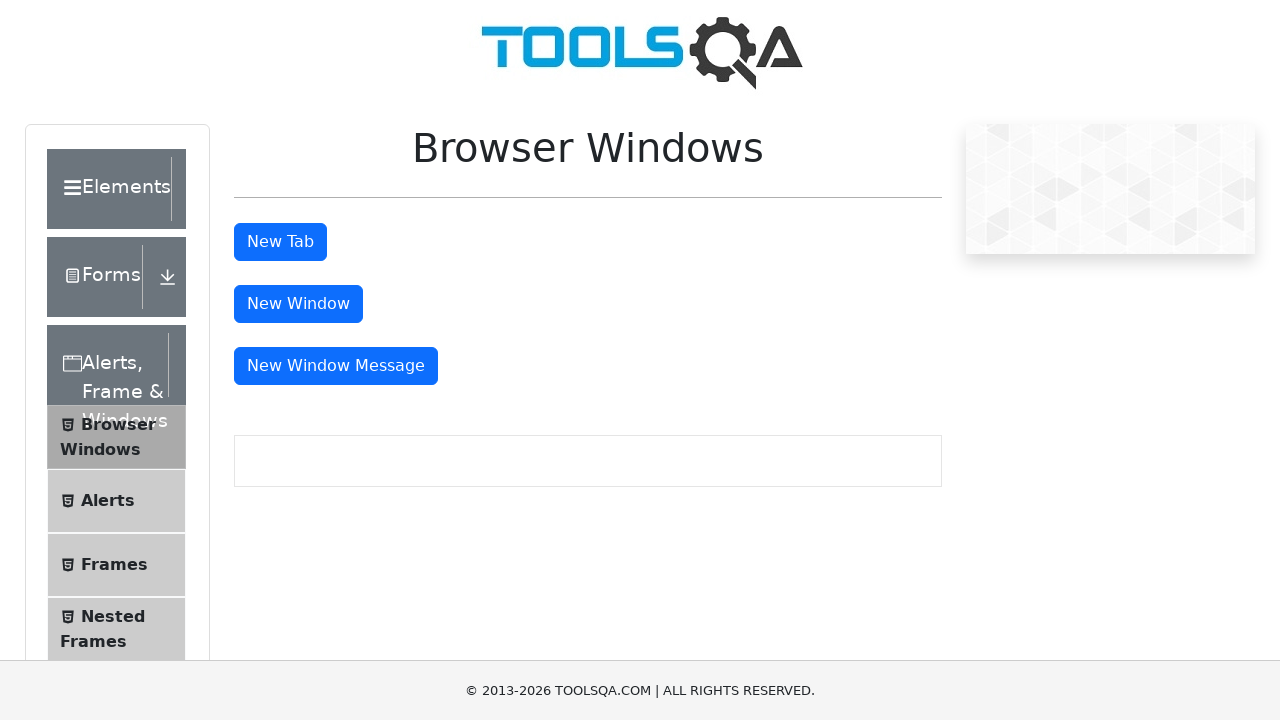

Clicked 'New Window' button to open new browser window at (298, 304) on button:has-text('New Window')
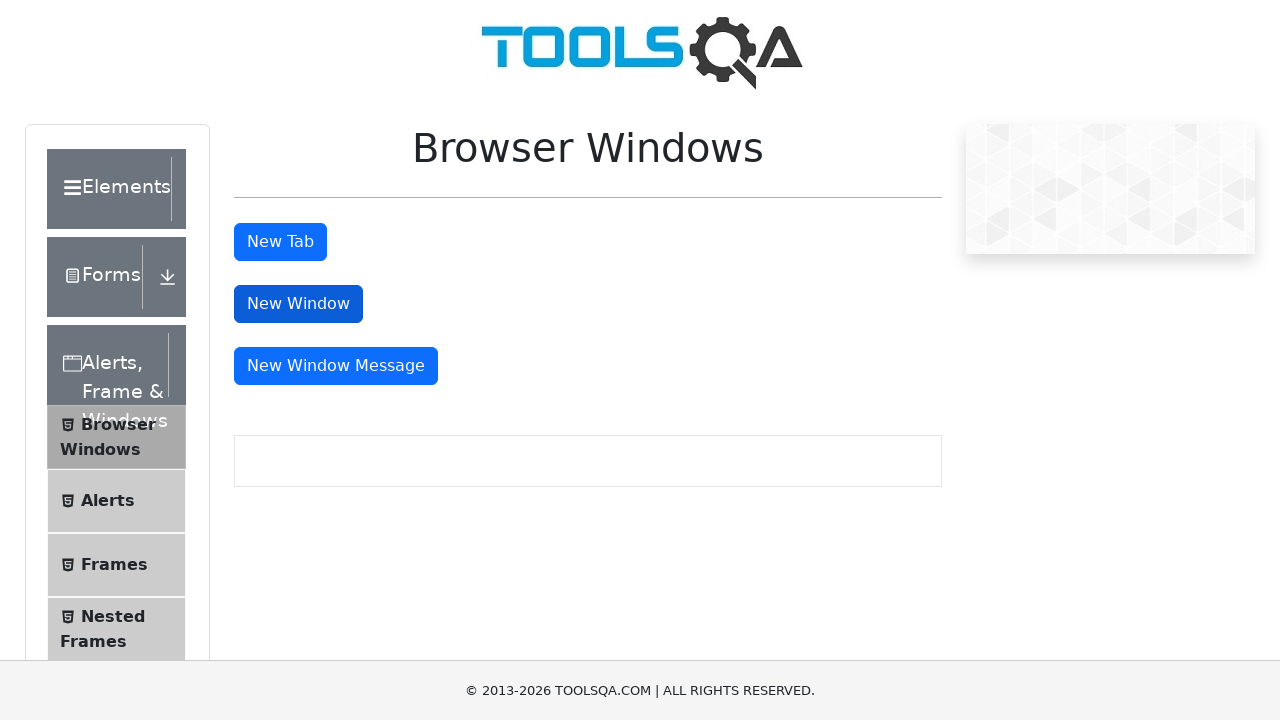

New window page loaded successfully
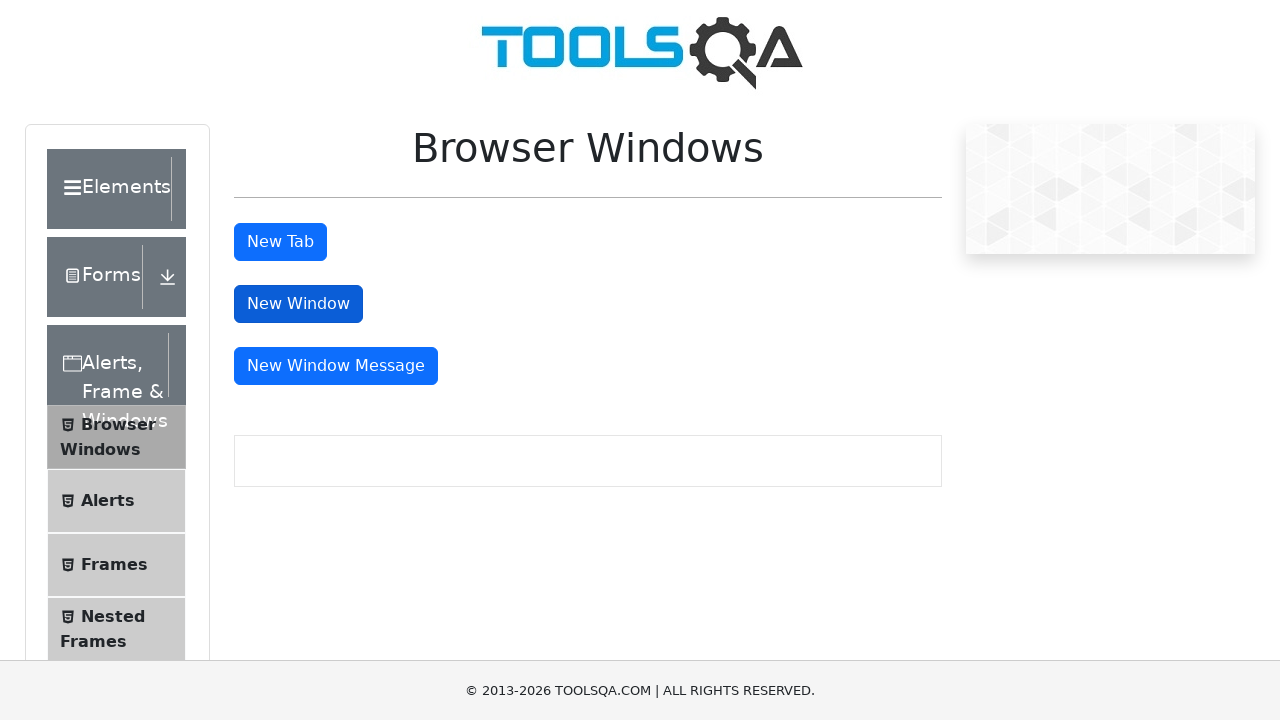

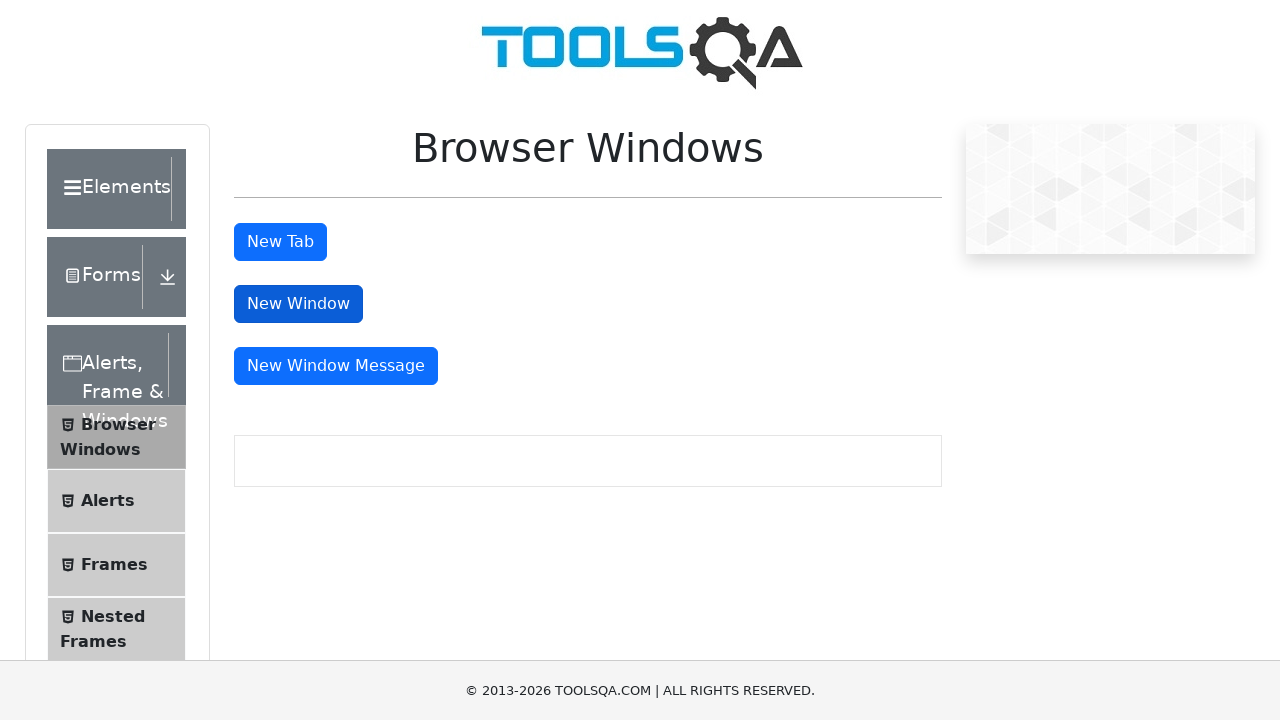